Tests navigation through product categories on the Demoblaze e-commerce demo site by clicking on Phones, Laptops, and Monitors category links.

Starting URL: https://www.demoblaze.com/

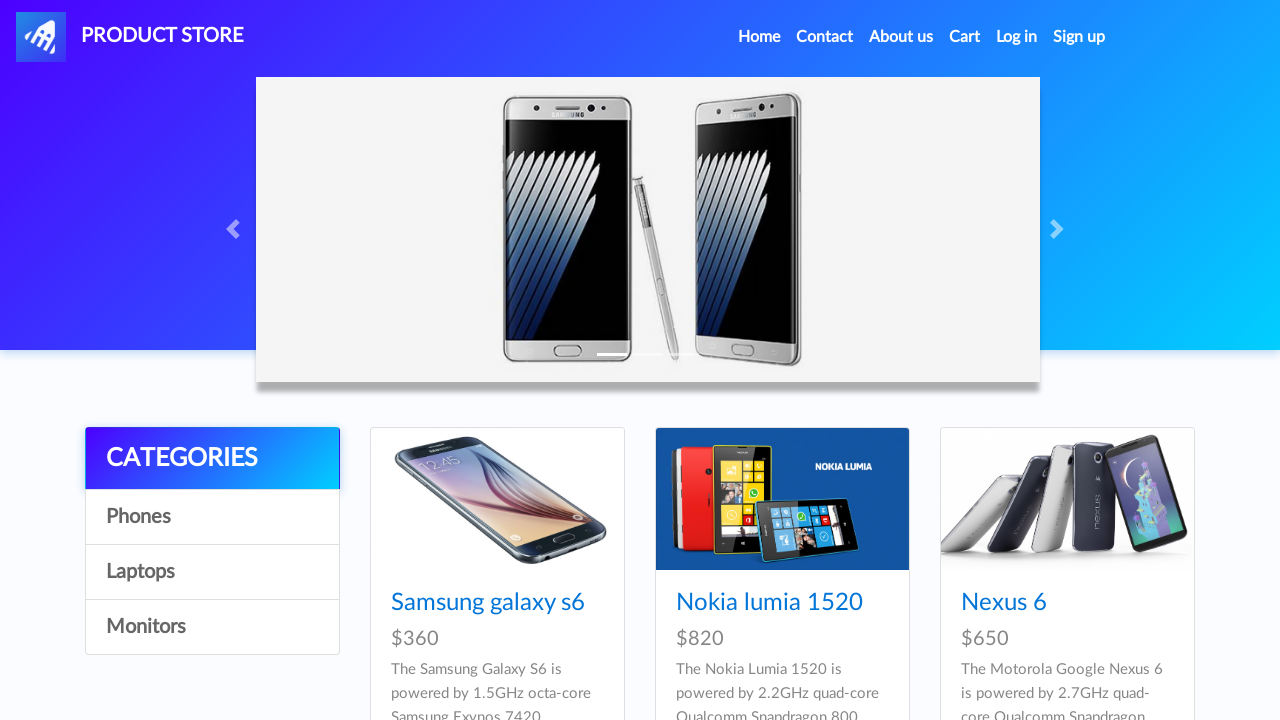

Clicked on Phones category at (212, 517) on #itemc
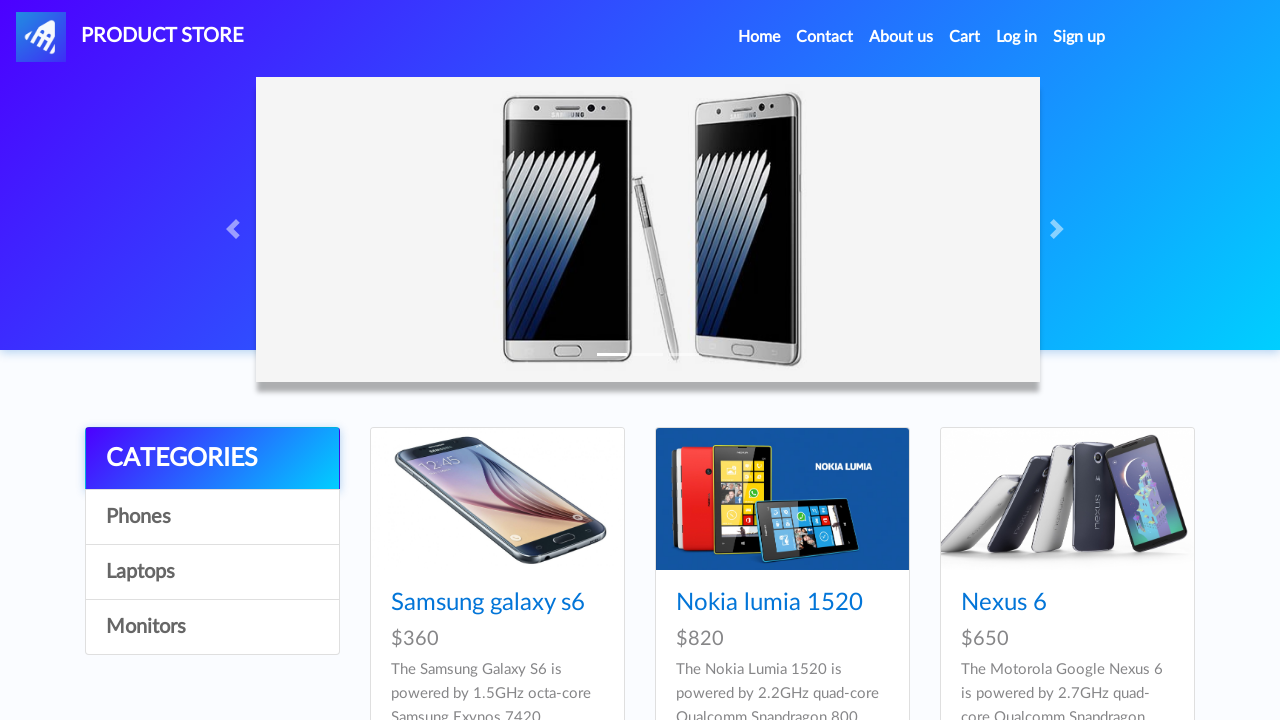

Clicked on Laptops category at (212, 572) on a:text('Laptops')
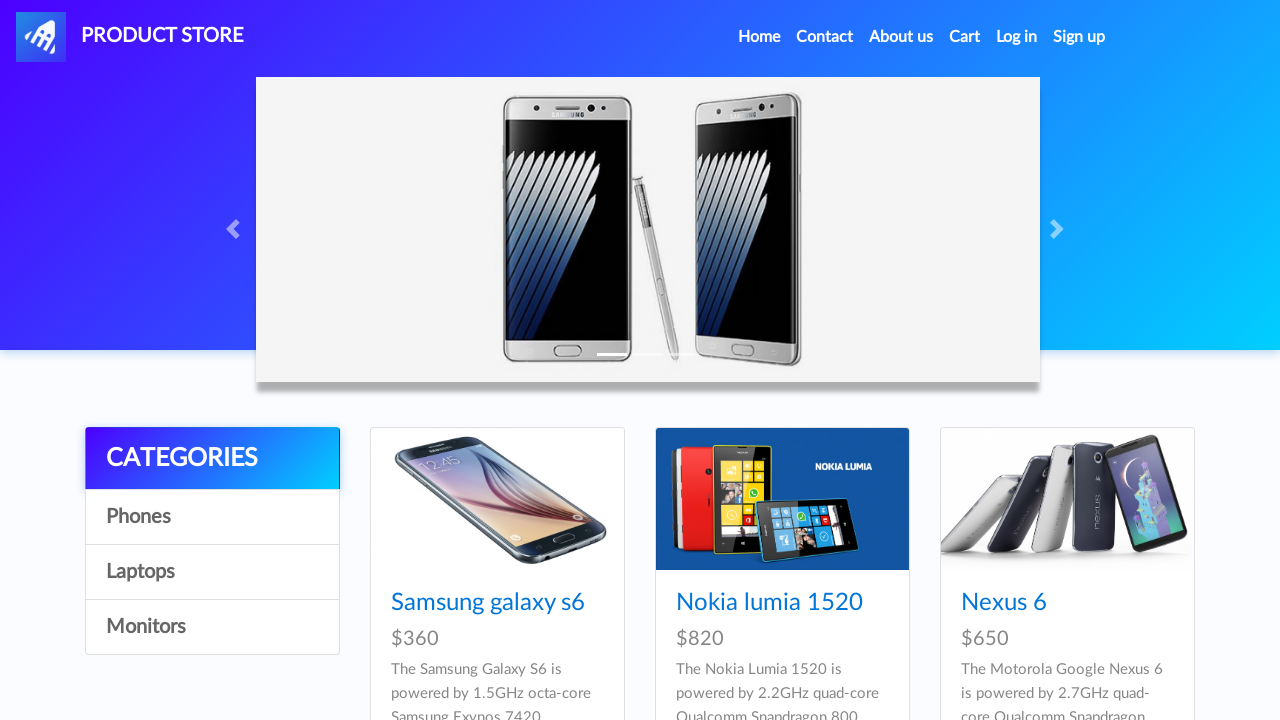

Clicked on Monitors category at (212, 627) on a:text('Monitors')
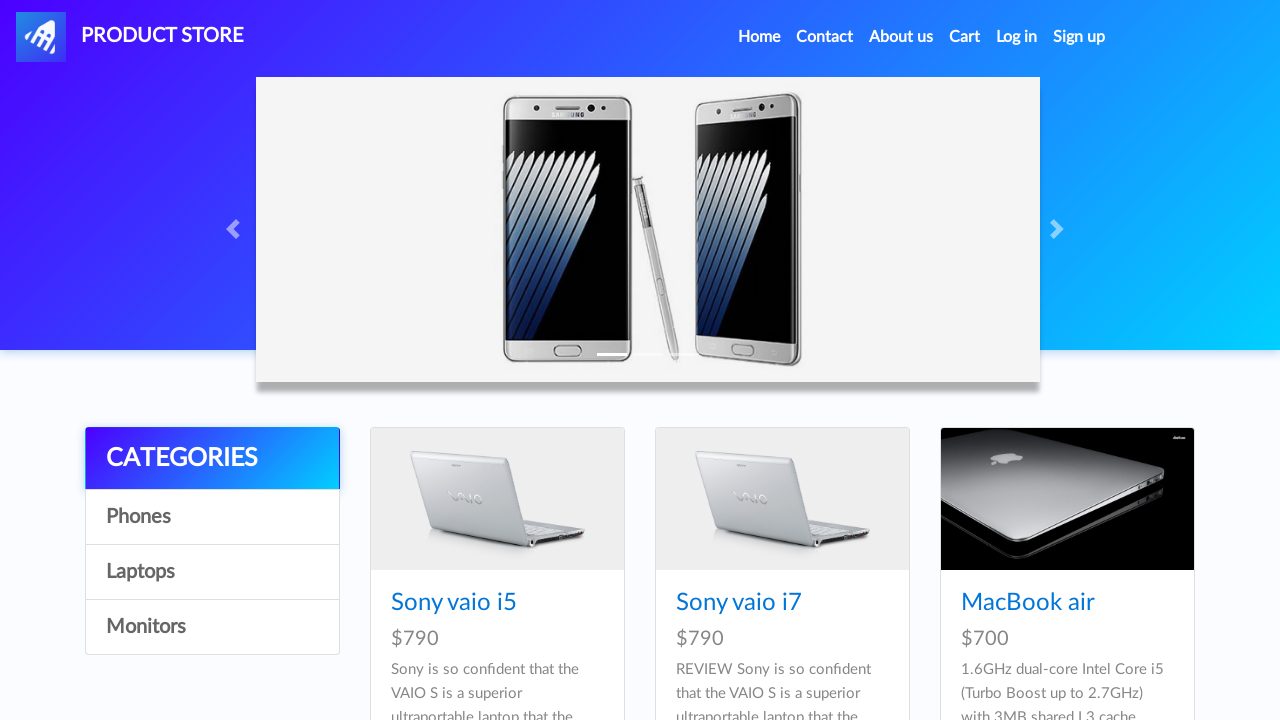

Monitors category content loaded with product cards
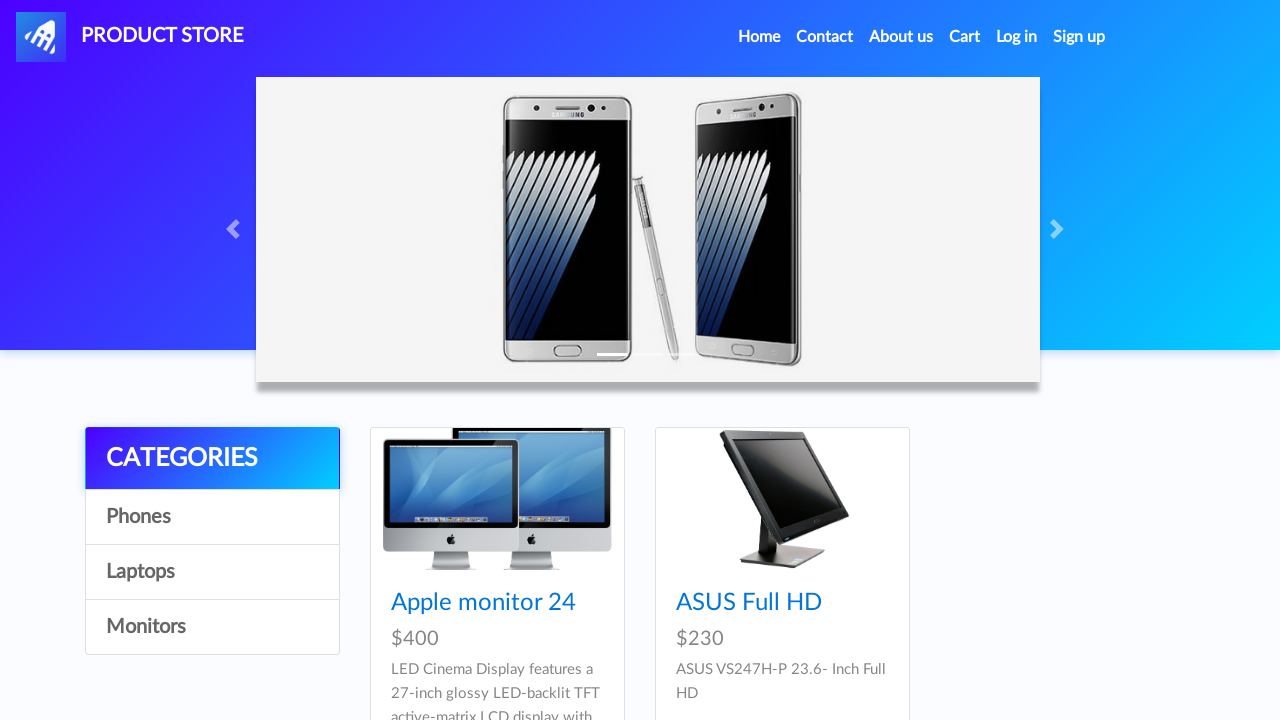

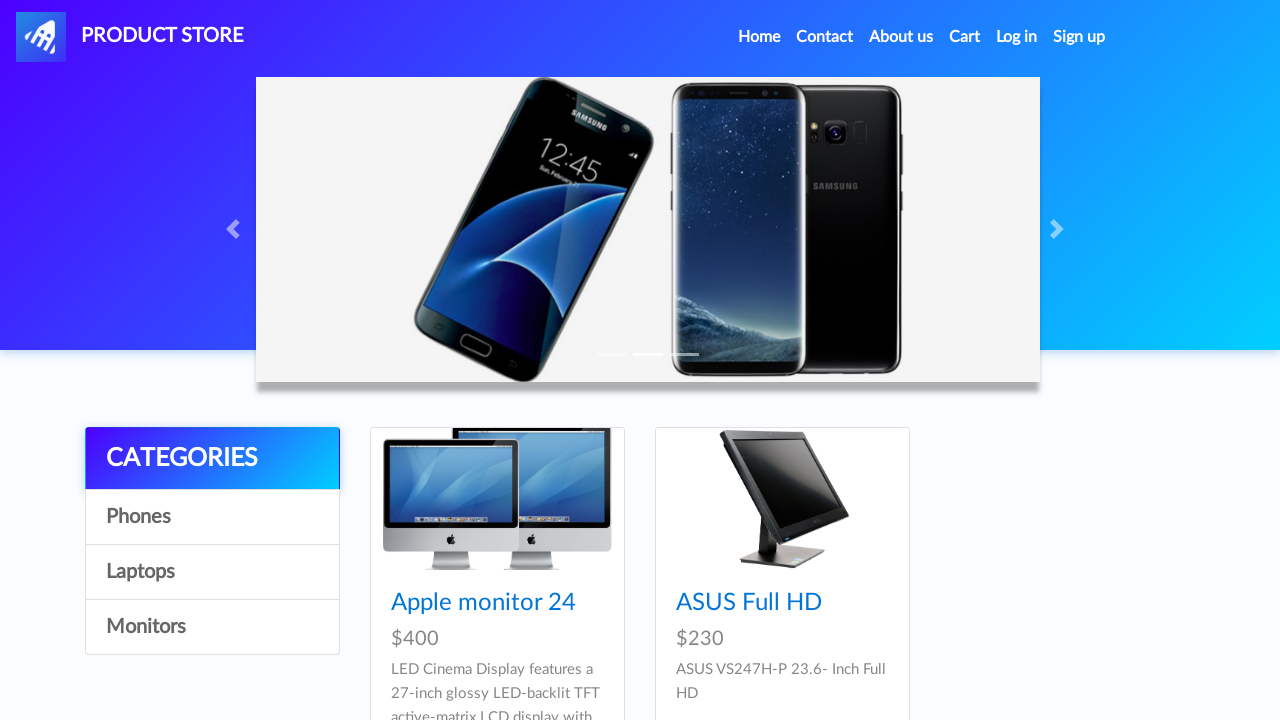